Tests right-click context menu functionality by performing a right-click action on a button element

Starting URL: http://swisnl.github.io/jQuery-contextMenu/demo.html

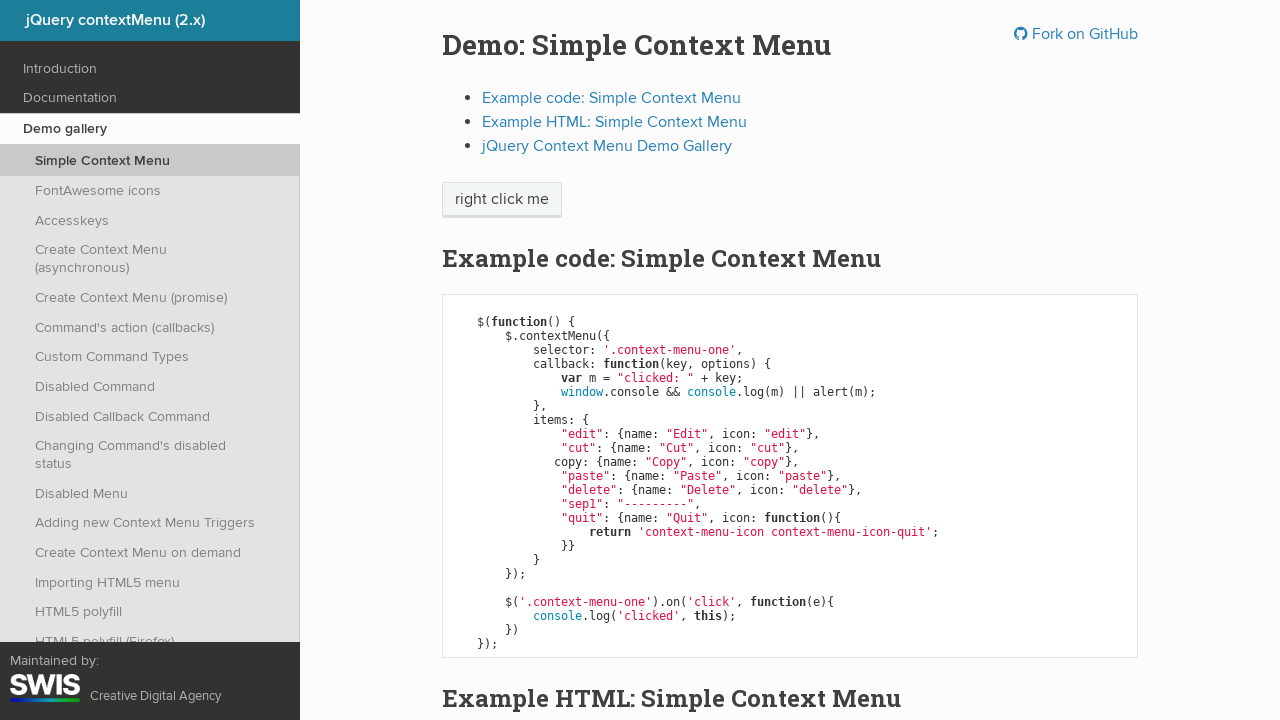

Located button element for right-click action
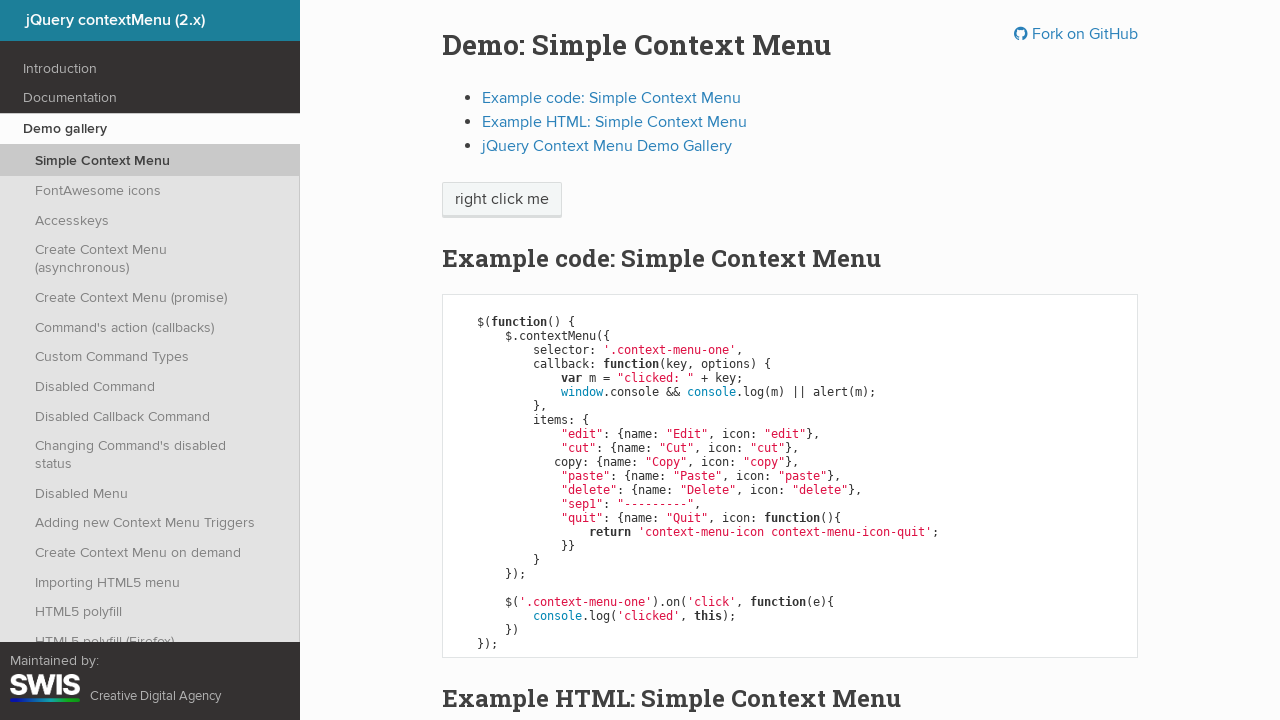

Performed right-click action on button element at (502, 200) on xpath=/html/body/div/section/div/div/div/p/span
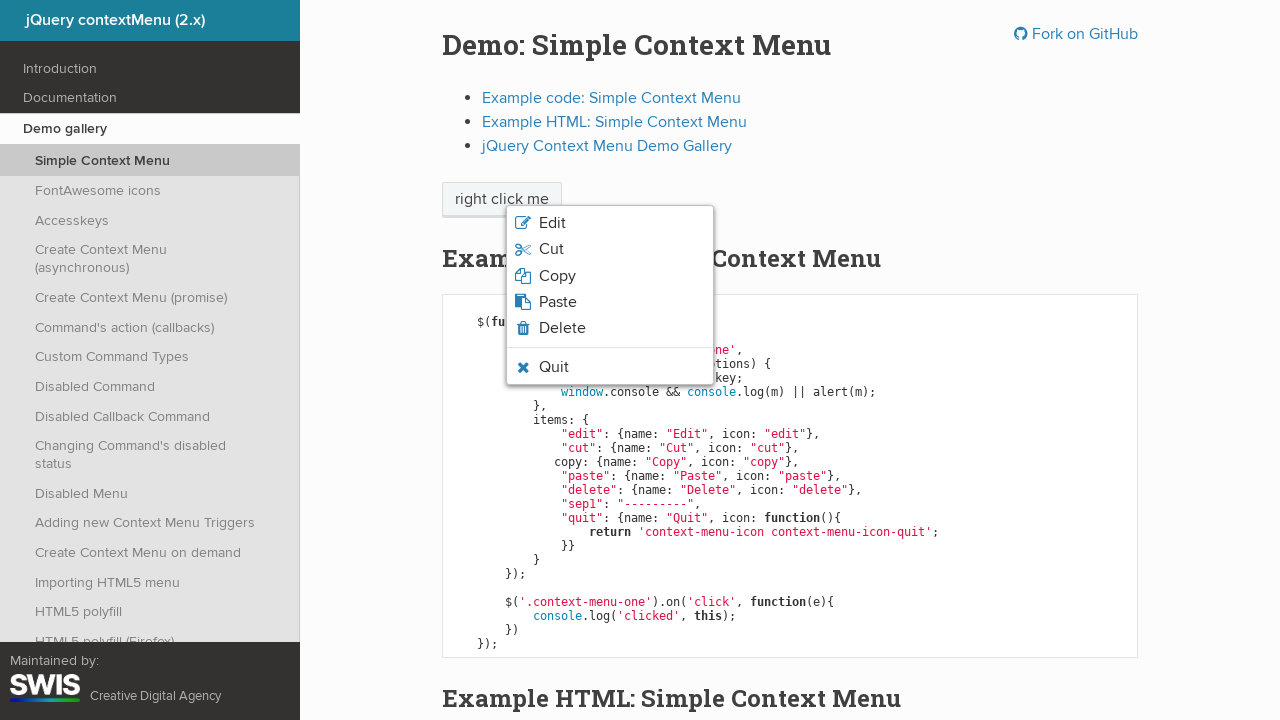

Waited for context menu to appear
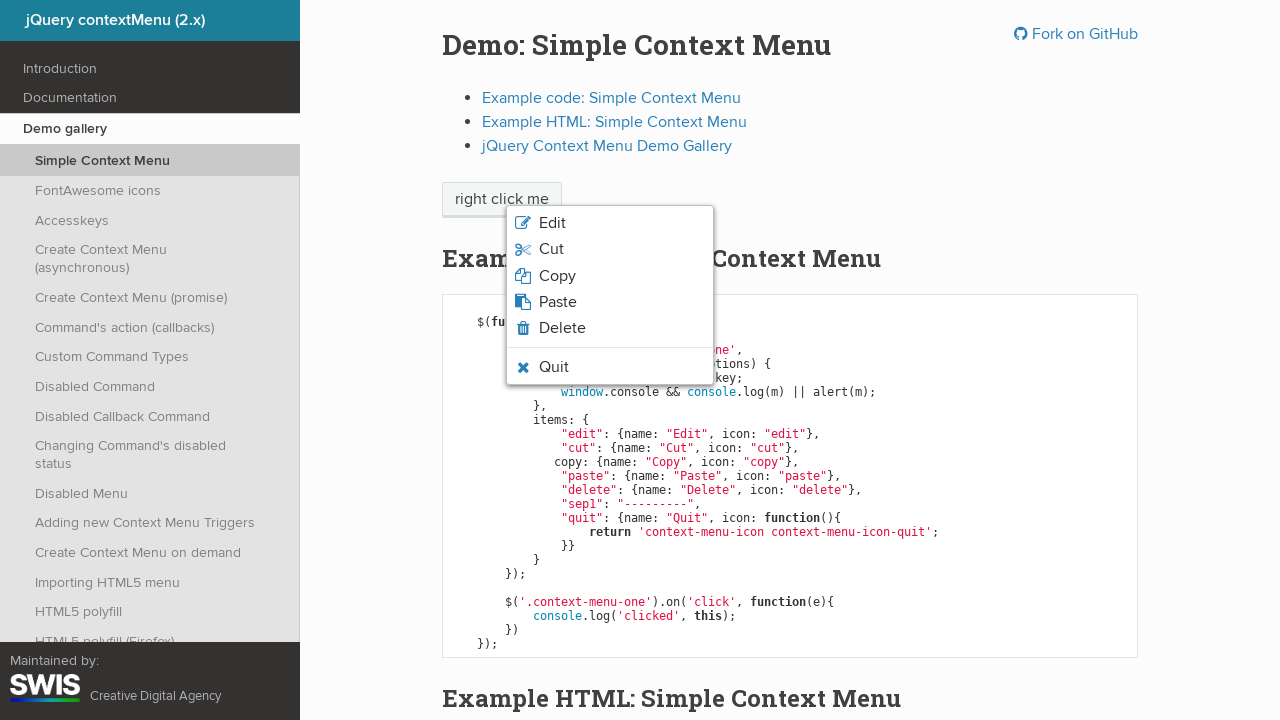

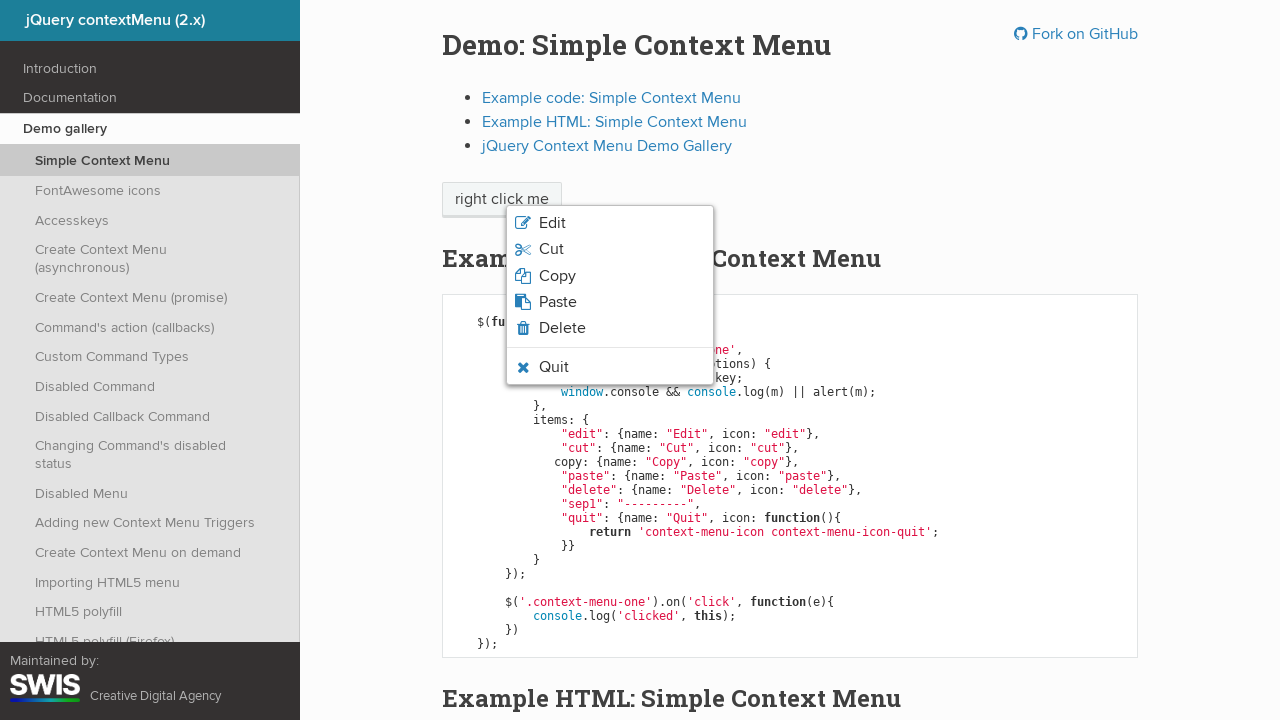